Tests the Prevent Propagation tab in 'Greedy' mode where dropping on outer element only affects the outer container.

Starting URL: https://demoqa.com/droppable

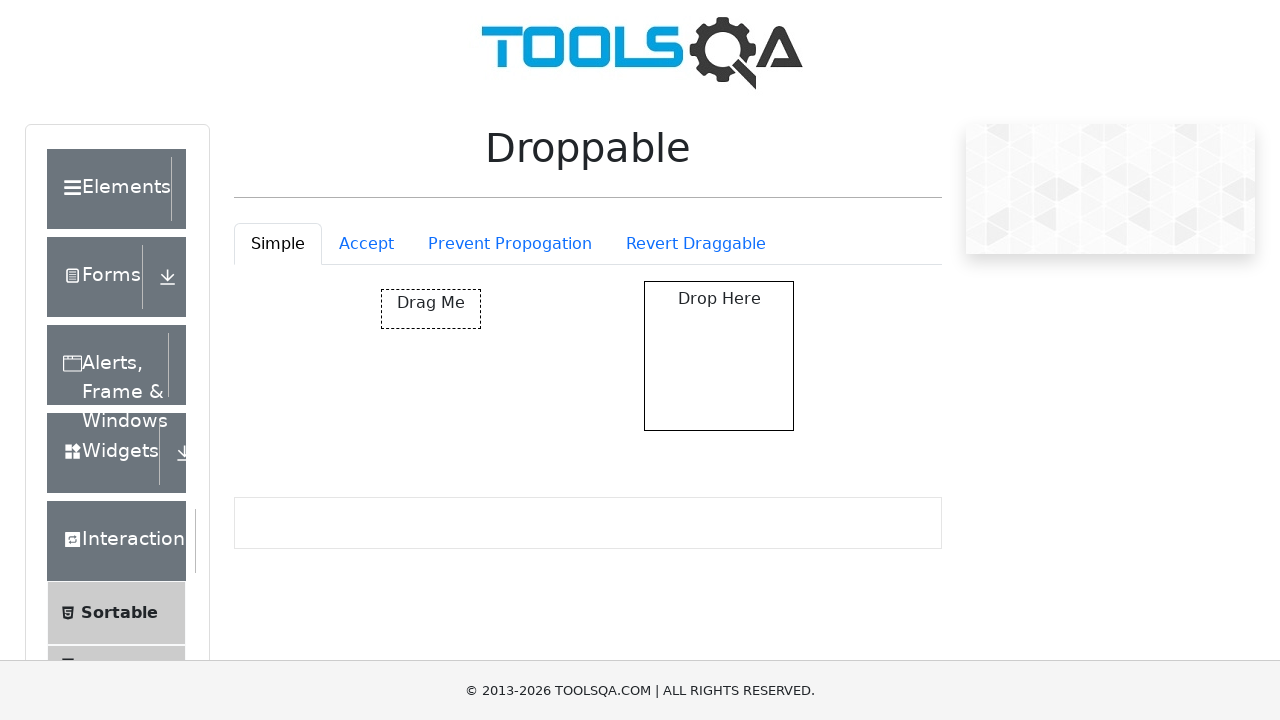

Clicked on Prevent Propagation tab at (510, 244) on #droppableExample-tab-preventPropogation
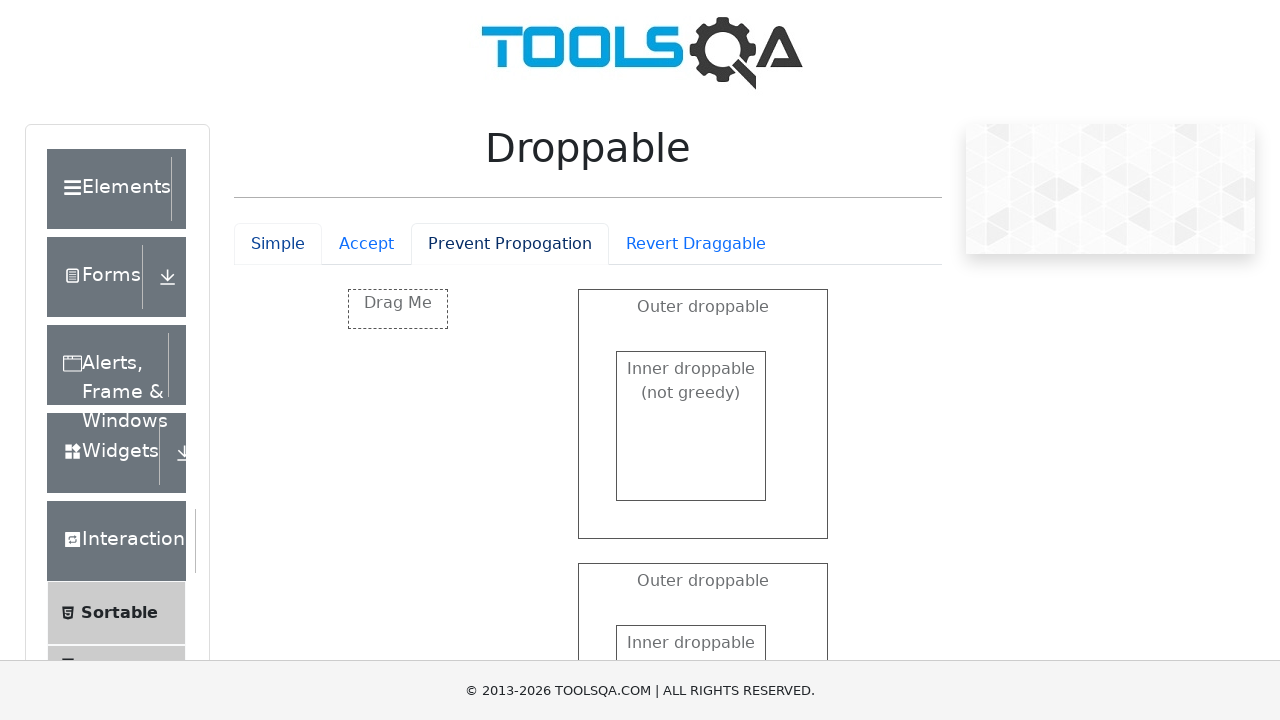

Prevent Propagation tab content loaded
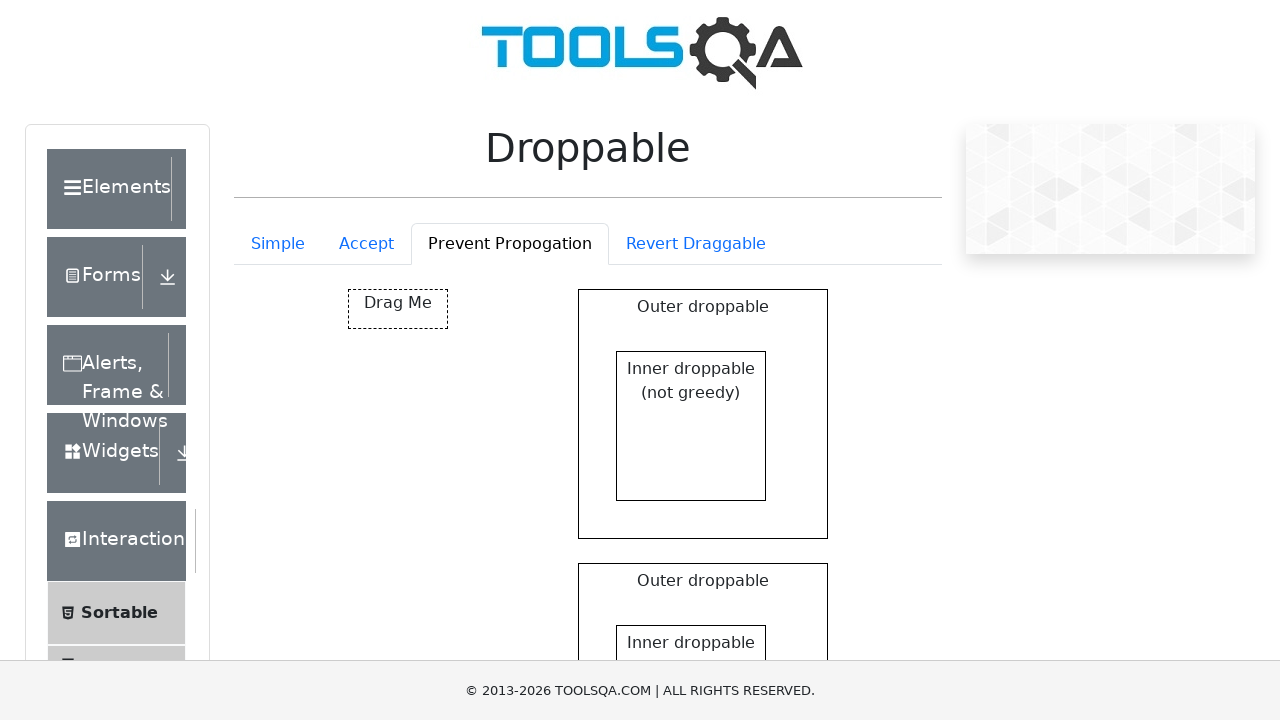

Dragged element to greedy outer droppable container at (703, 595)
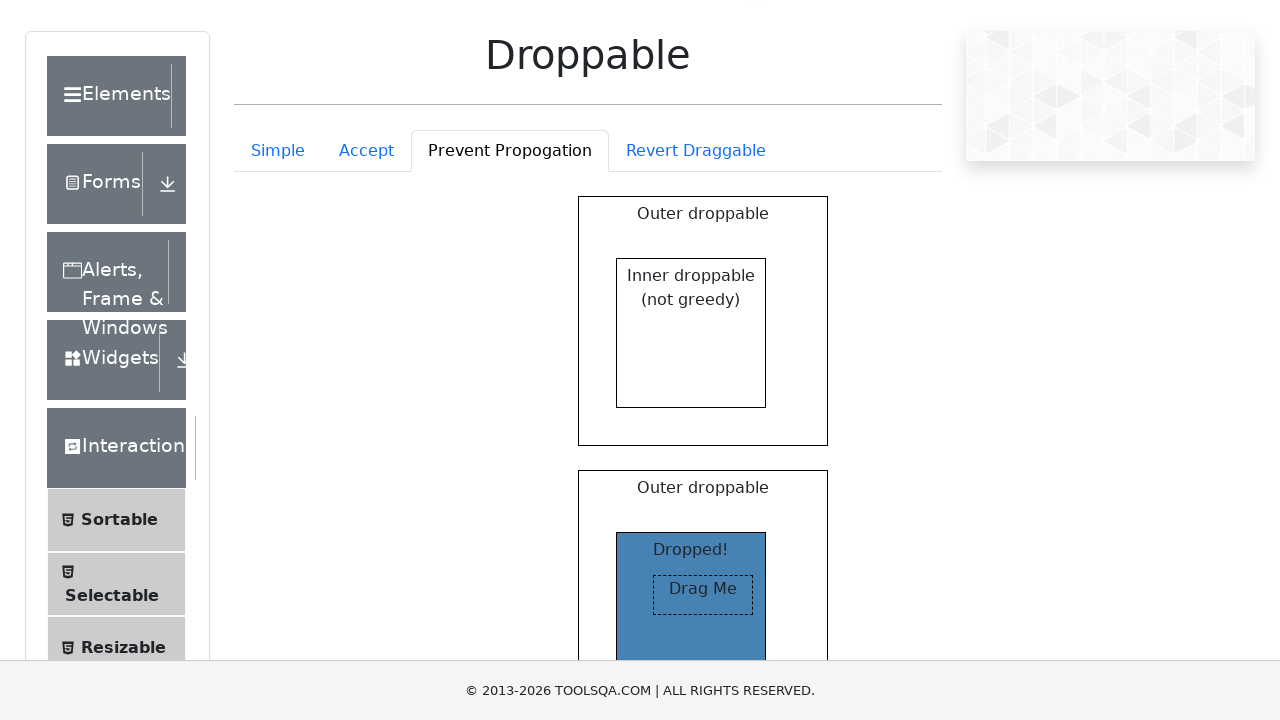

Waited for drop action to register
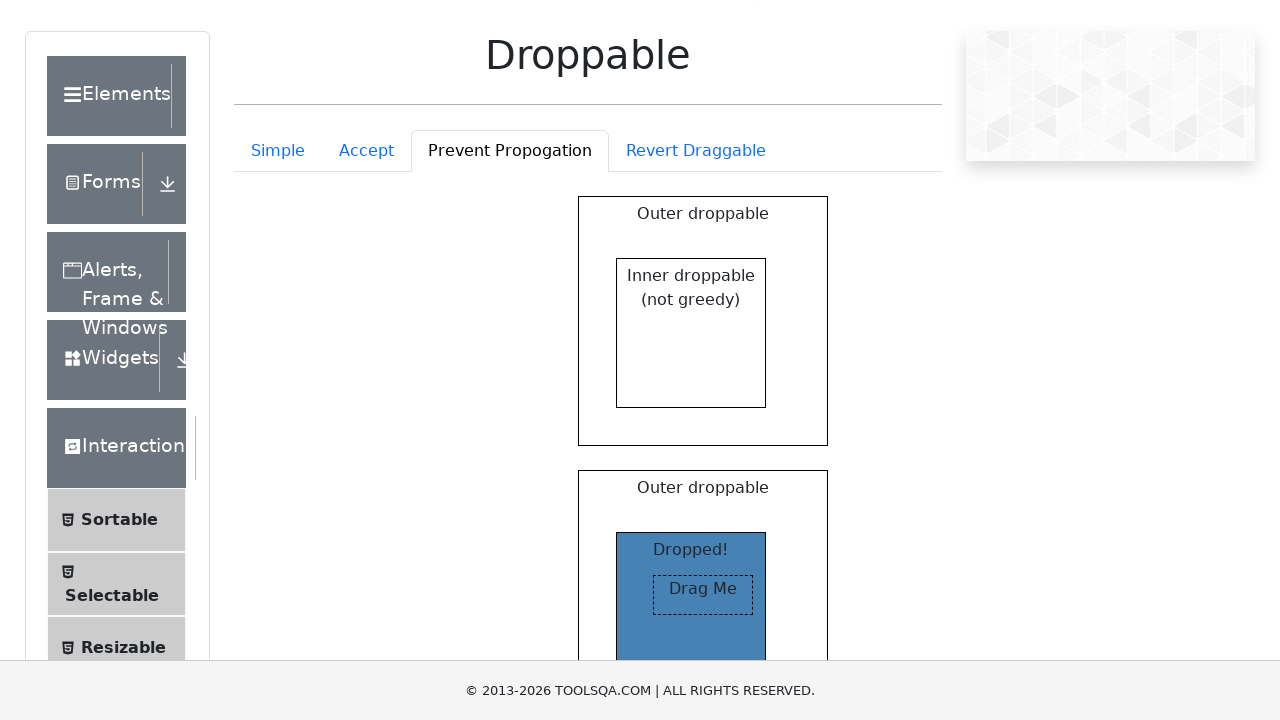

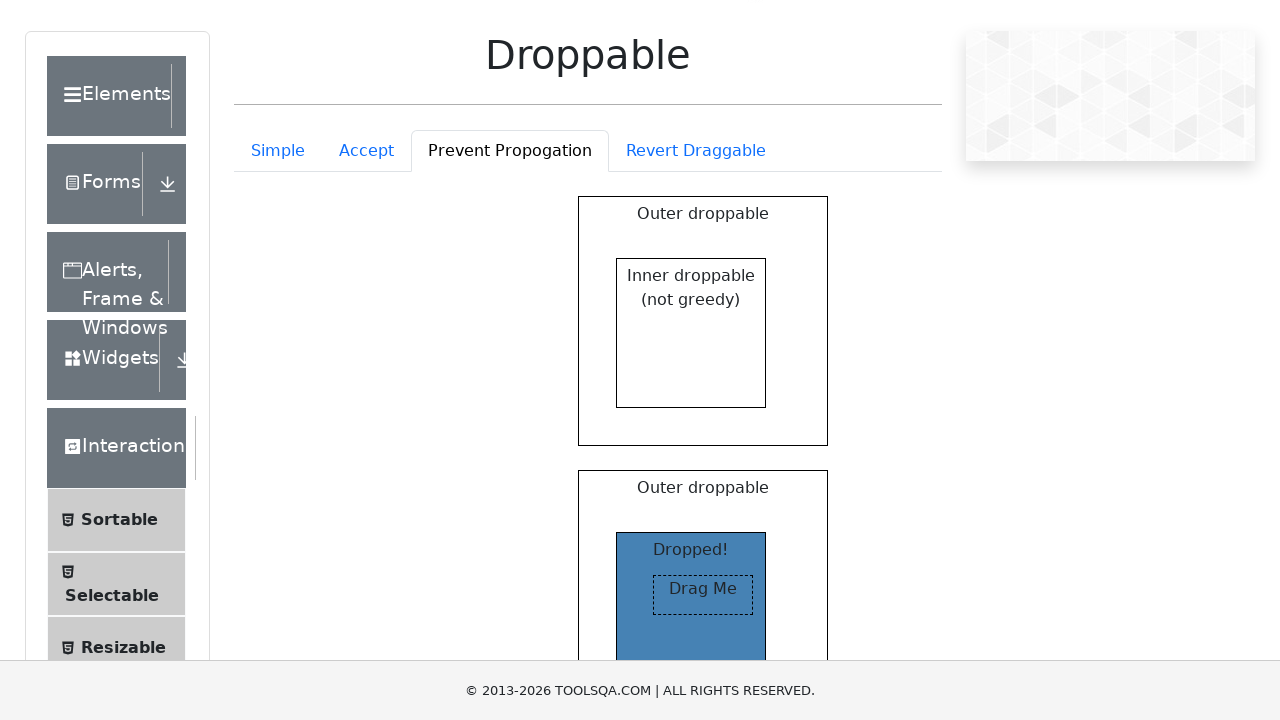